Tests keyboard navigation on the Pantaloons website by scrolling down and then up using Page Down and Page Up keys

Starting URL: https://www.pantaloons.com/

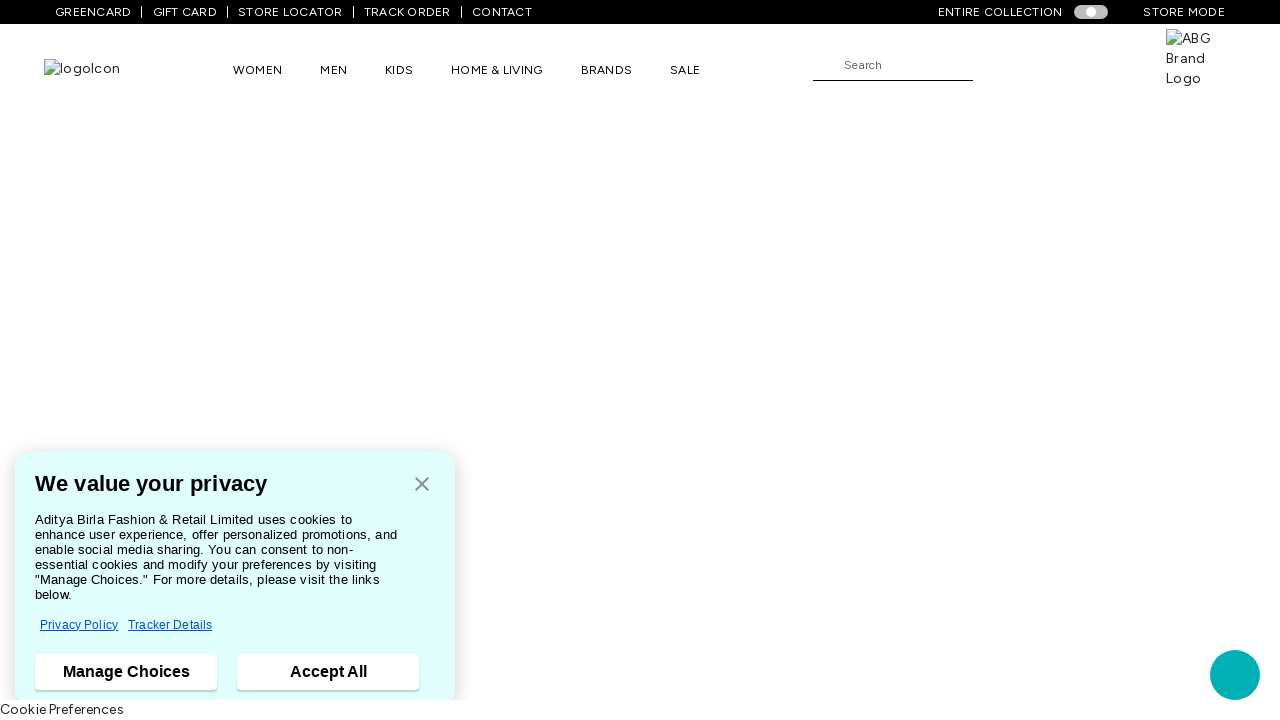

Pressed Page Down key to scroll down on Pantaloons website
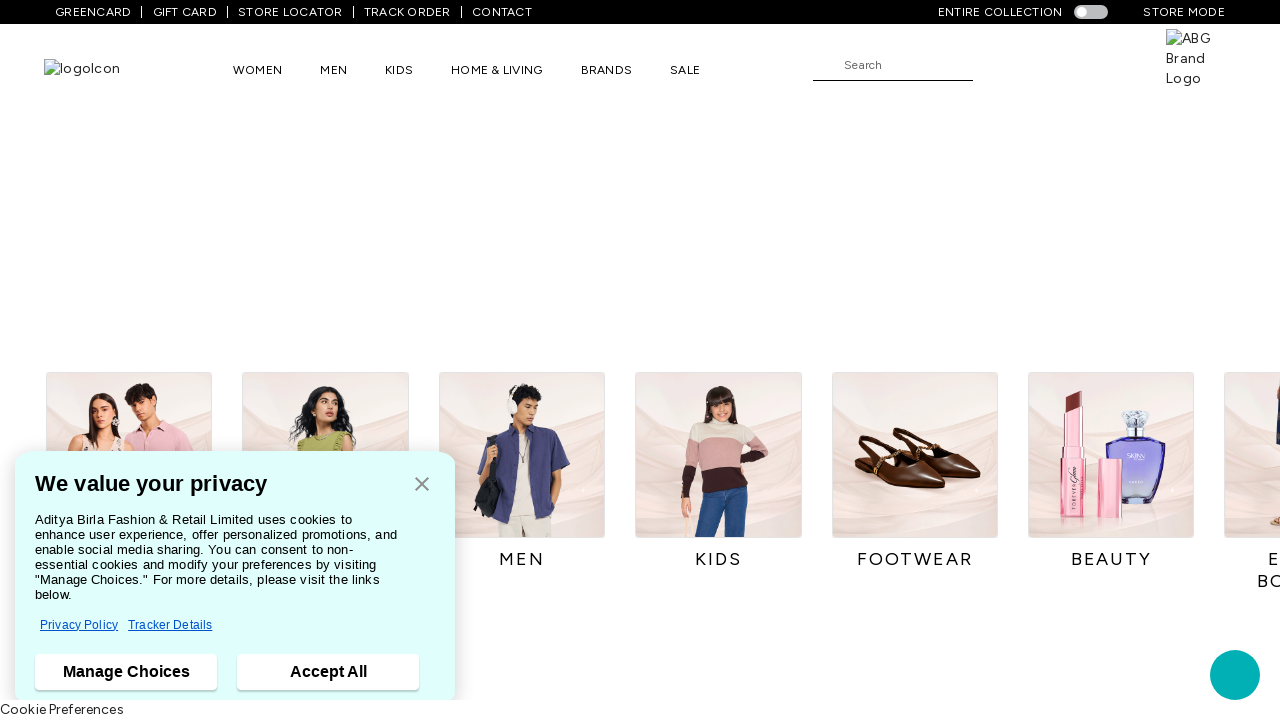

Waited 2 seconds after scrolling down
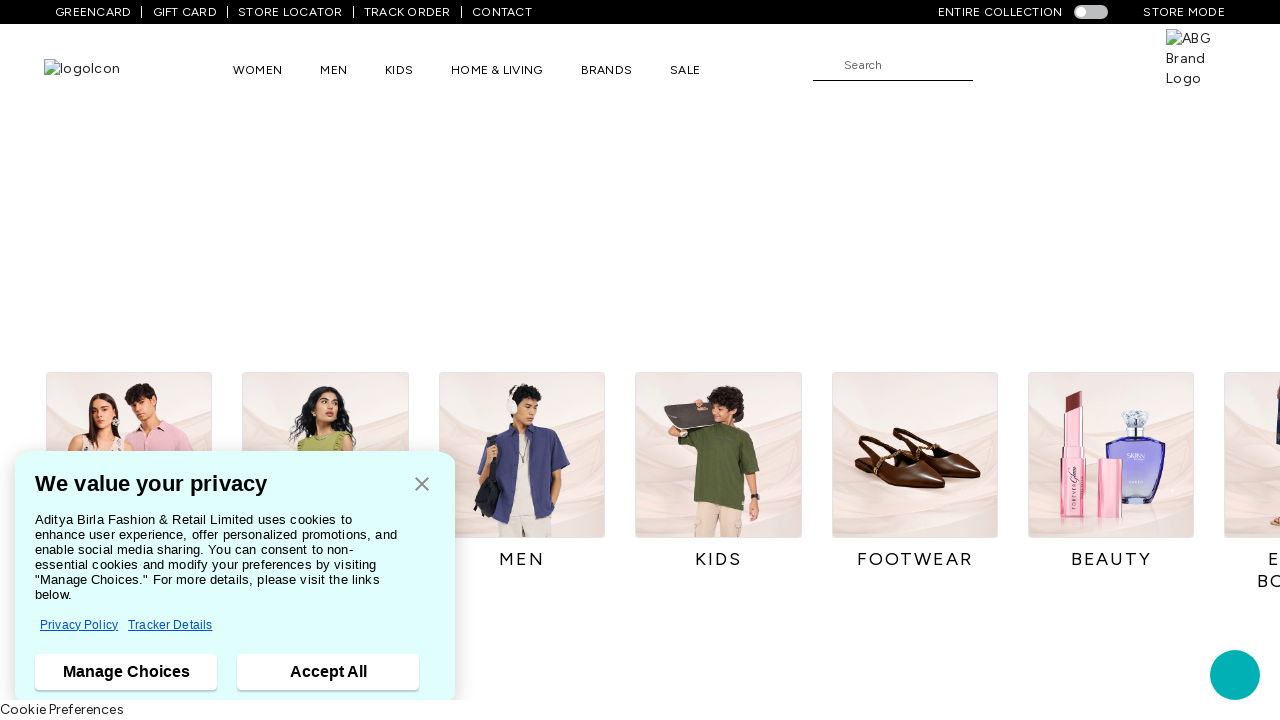

Pressed Page Up key to scroll up on Pantaloons website
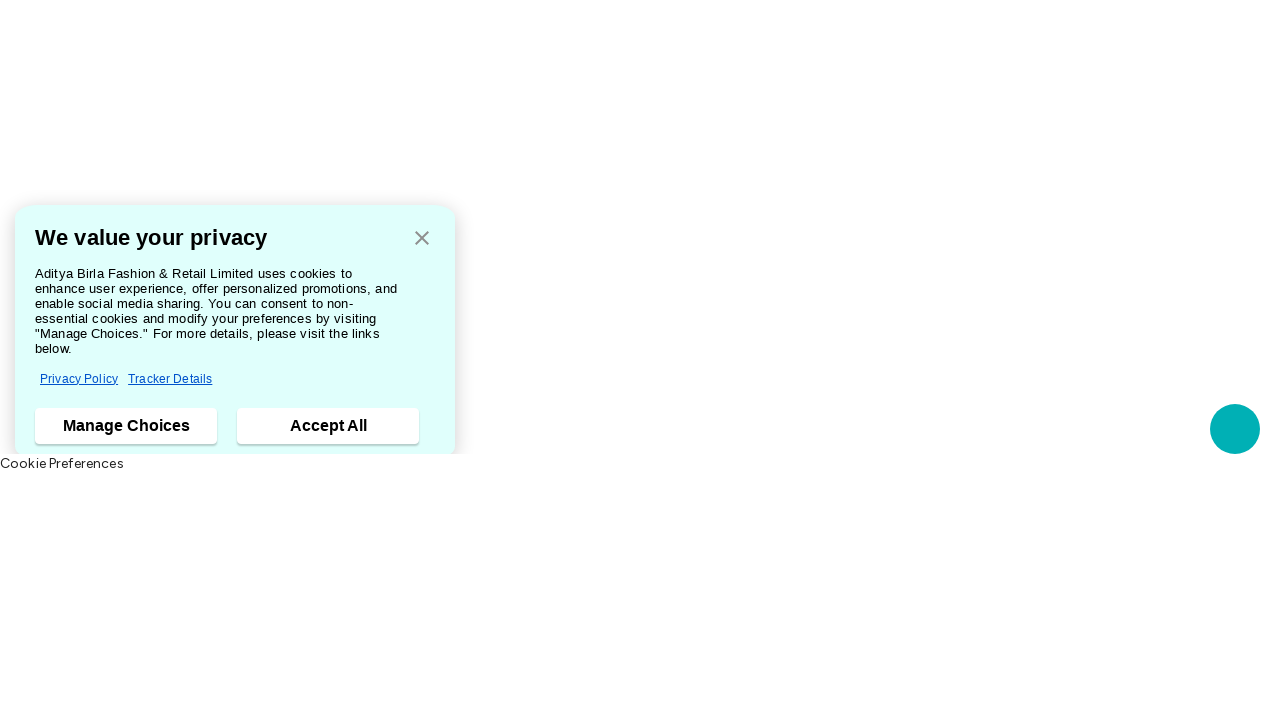

Waited 2 seconds after scrolling up
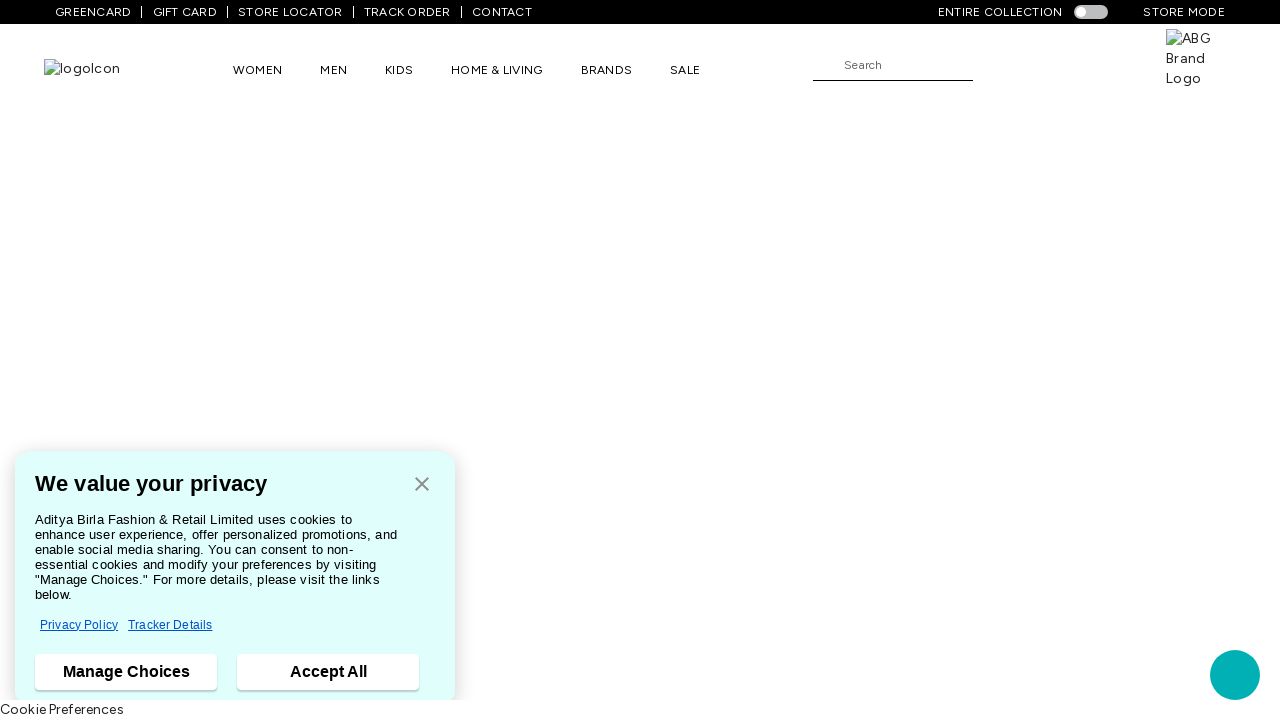

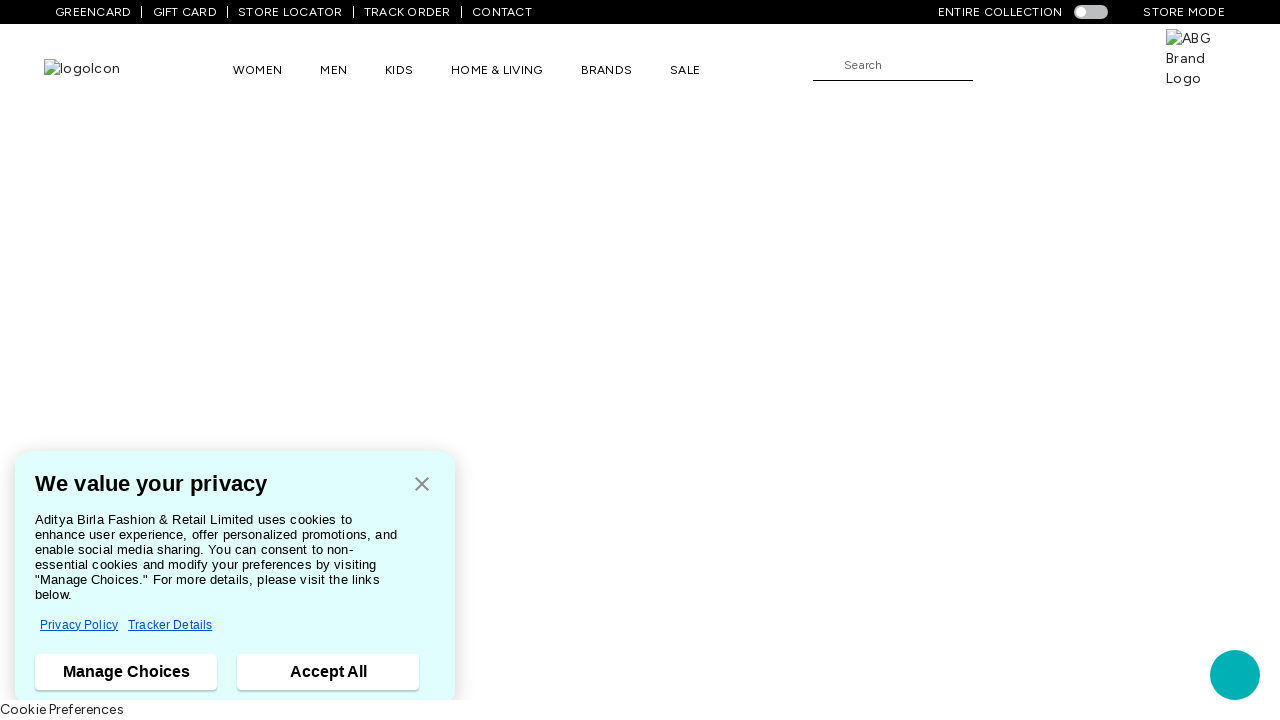